Tests that critical pages load successfully by navigating to home, about, work, solutions, and contact pages and verifying they return successful responses.

Starting URL: https://disruptorsmedia.com

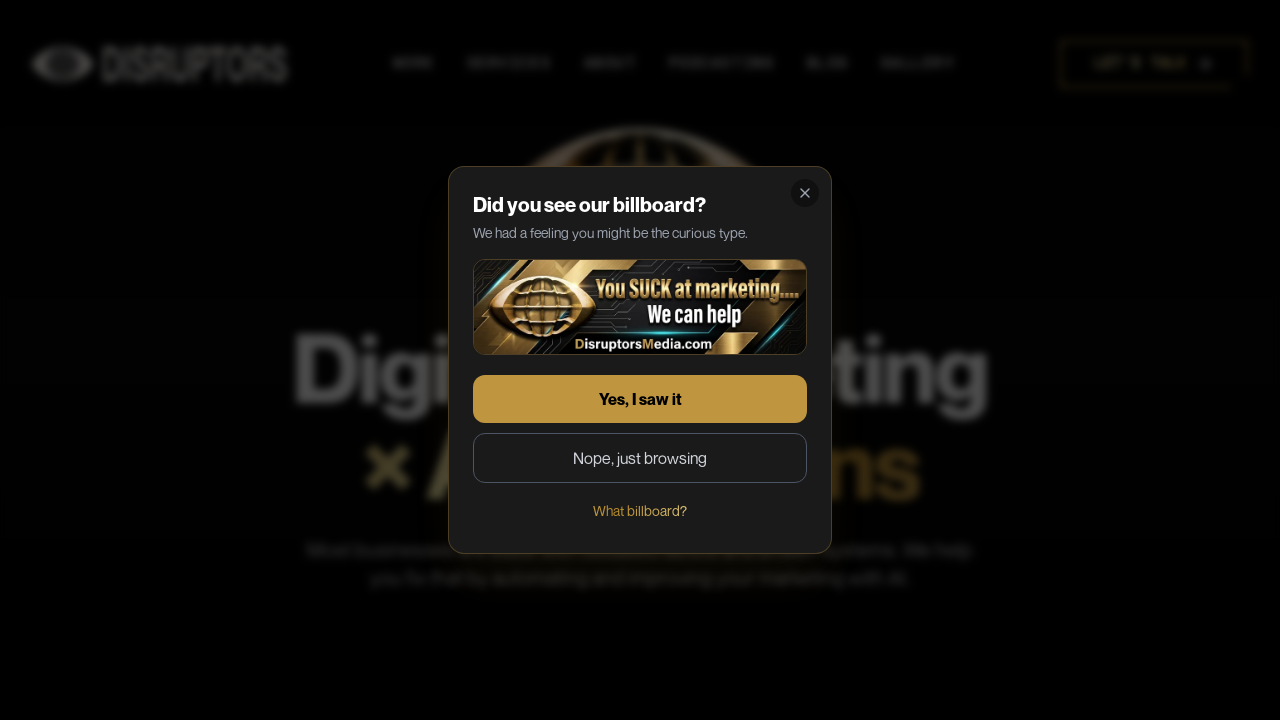

Home page loaded successfully with networkidle state
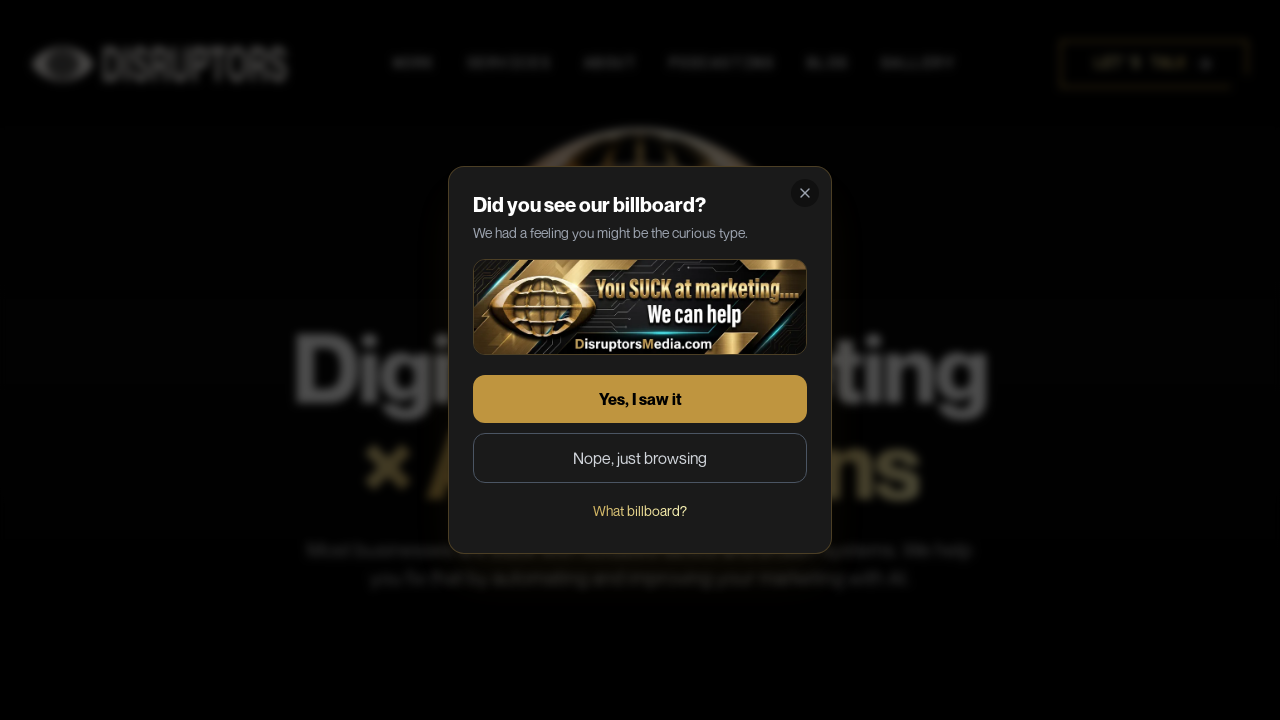

Navigated to about page
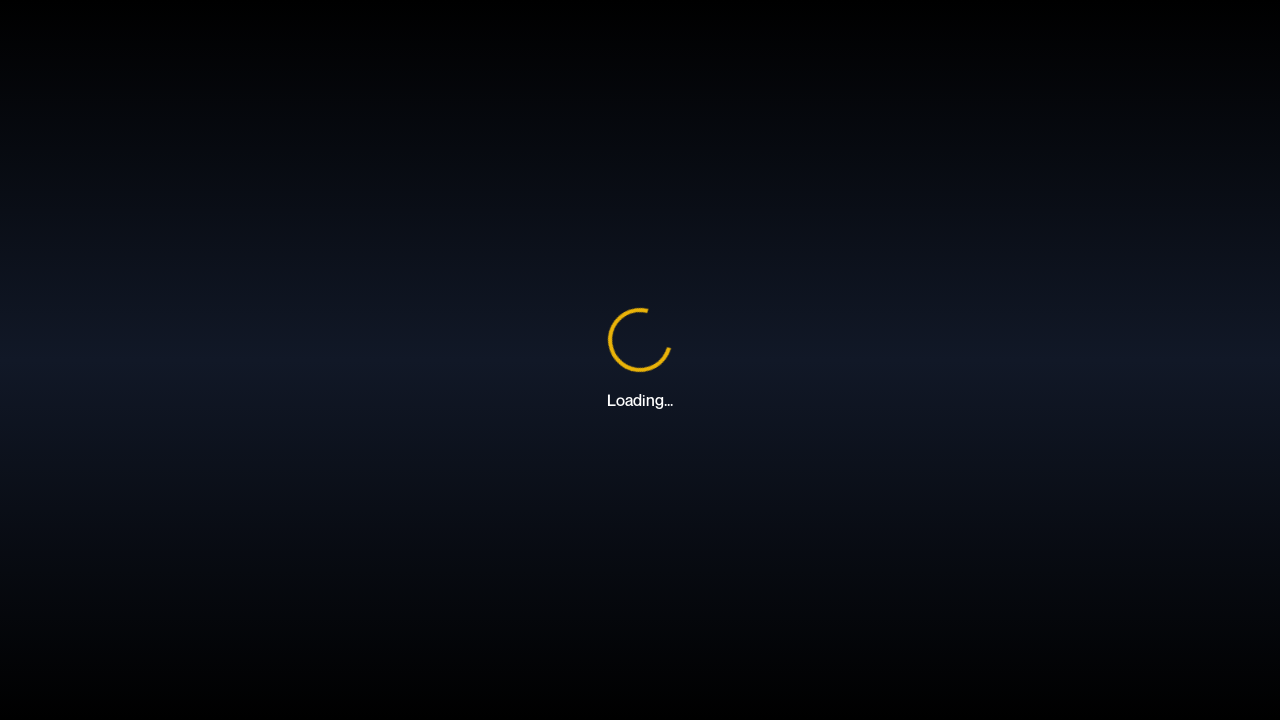

About page loaded successfully with networkidle state
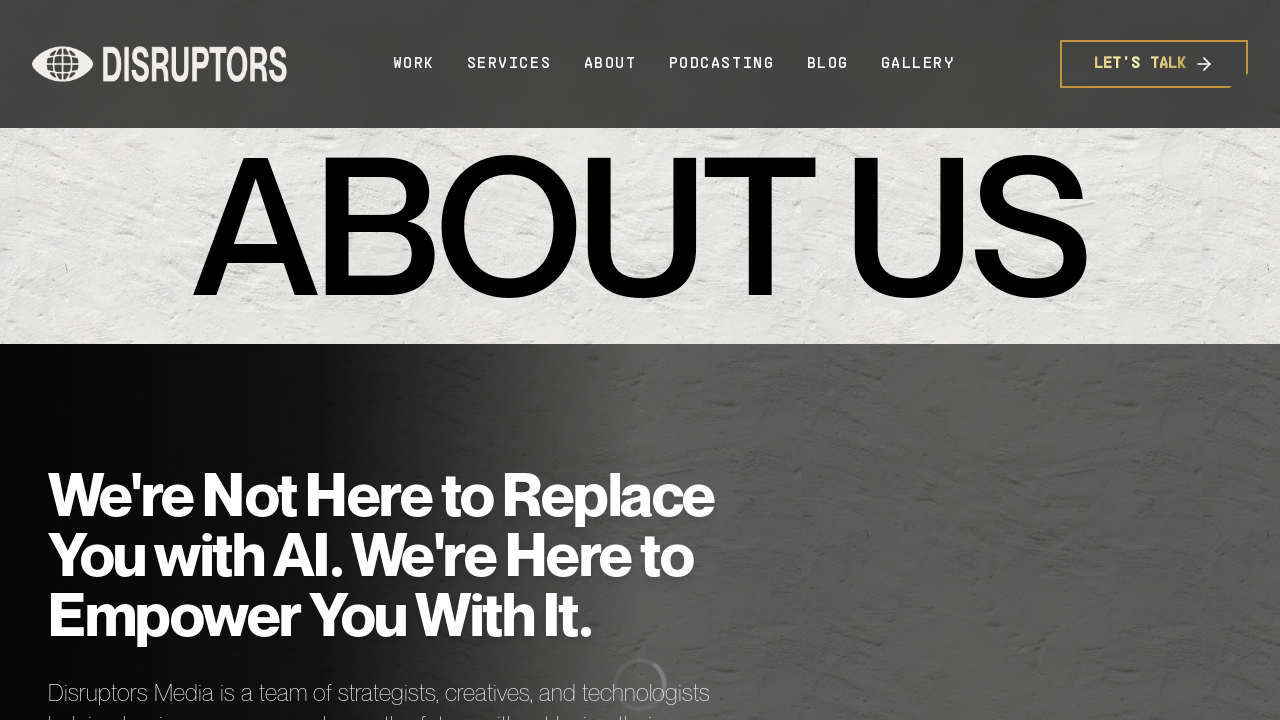

Navigated to work page
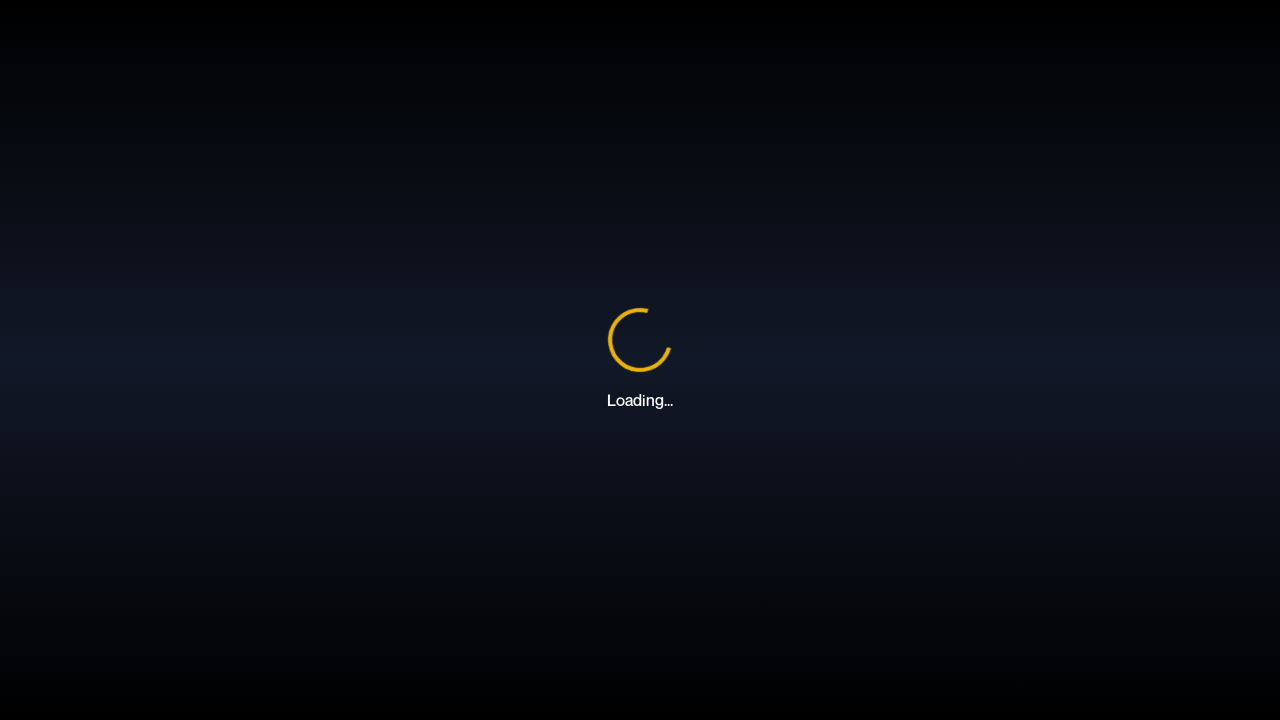

Work page loaded successfully with networkidle state
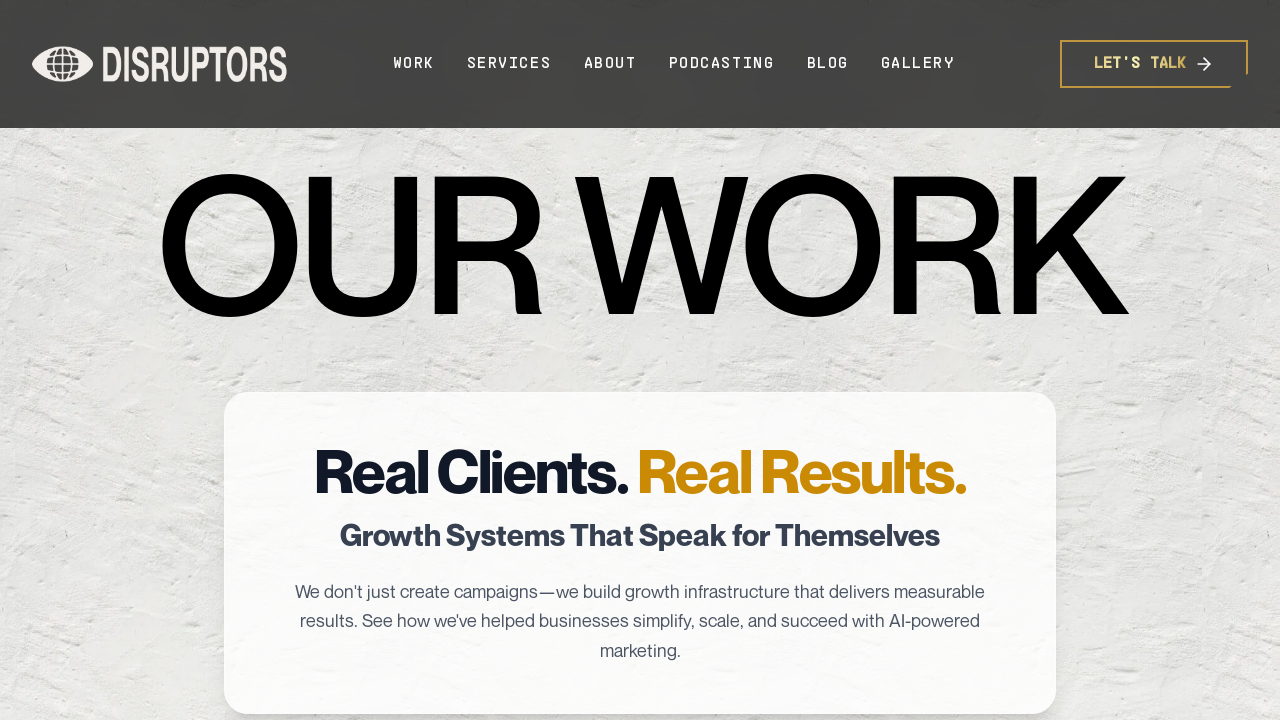

Navigated to solutions page
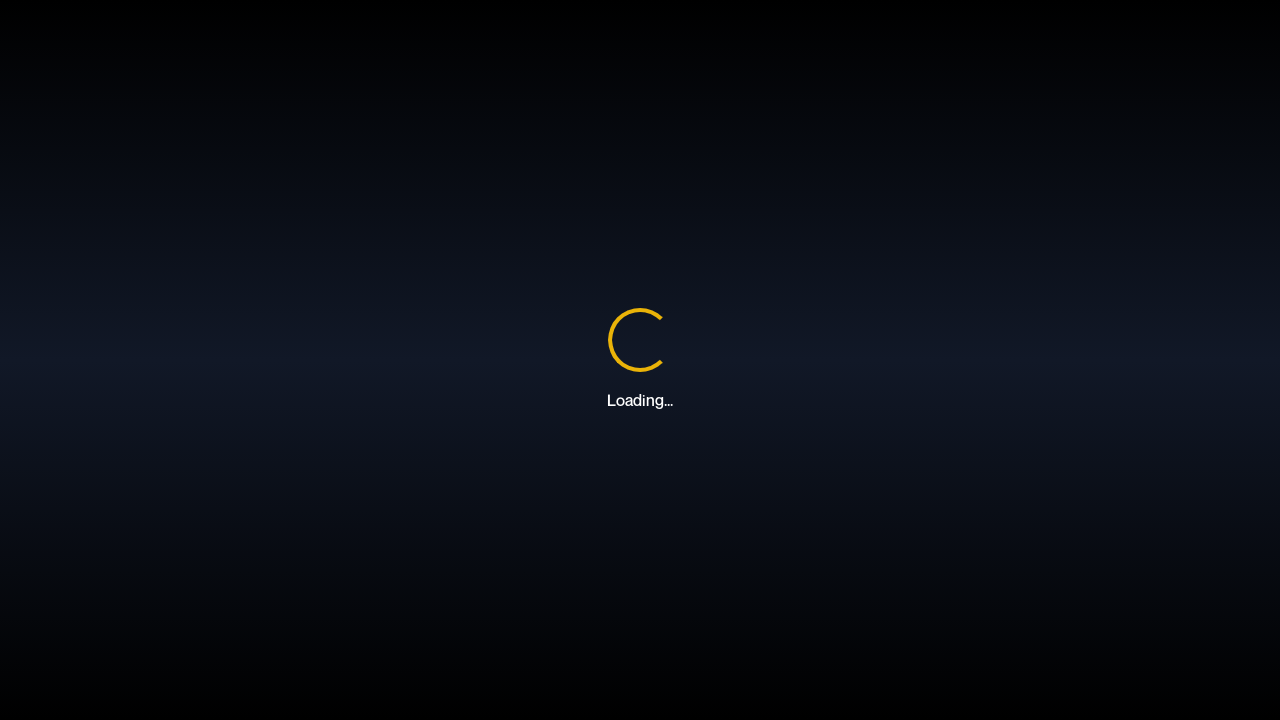

Solutions page loaded successfully with networkidle state
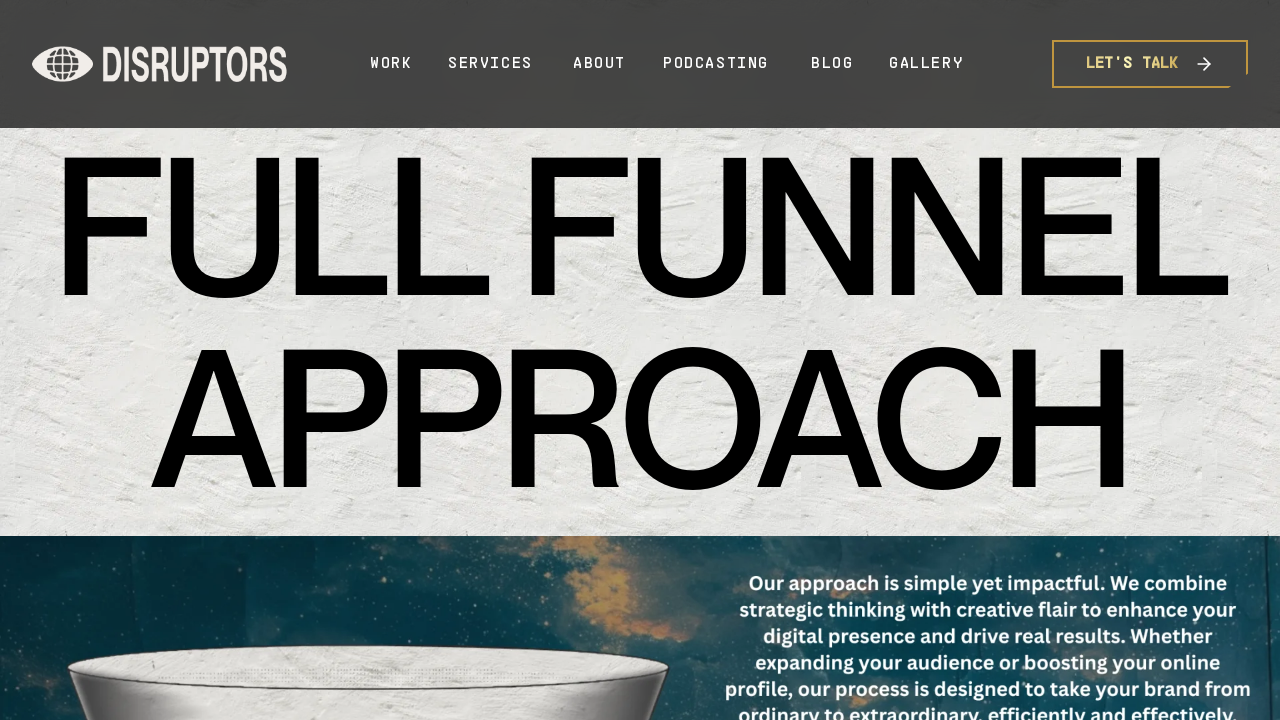

Navigated to contact page
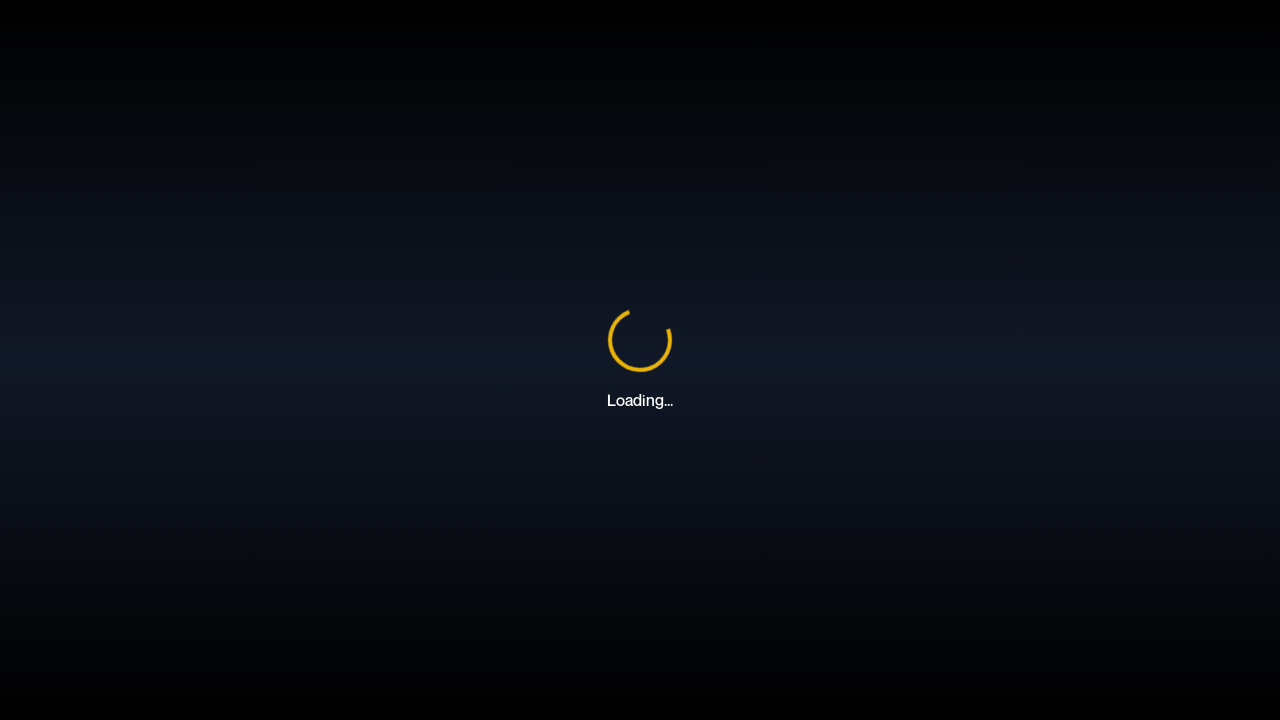

Contact page loaded successfully with networkidle state
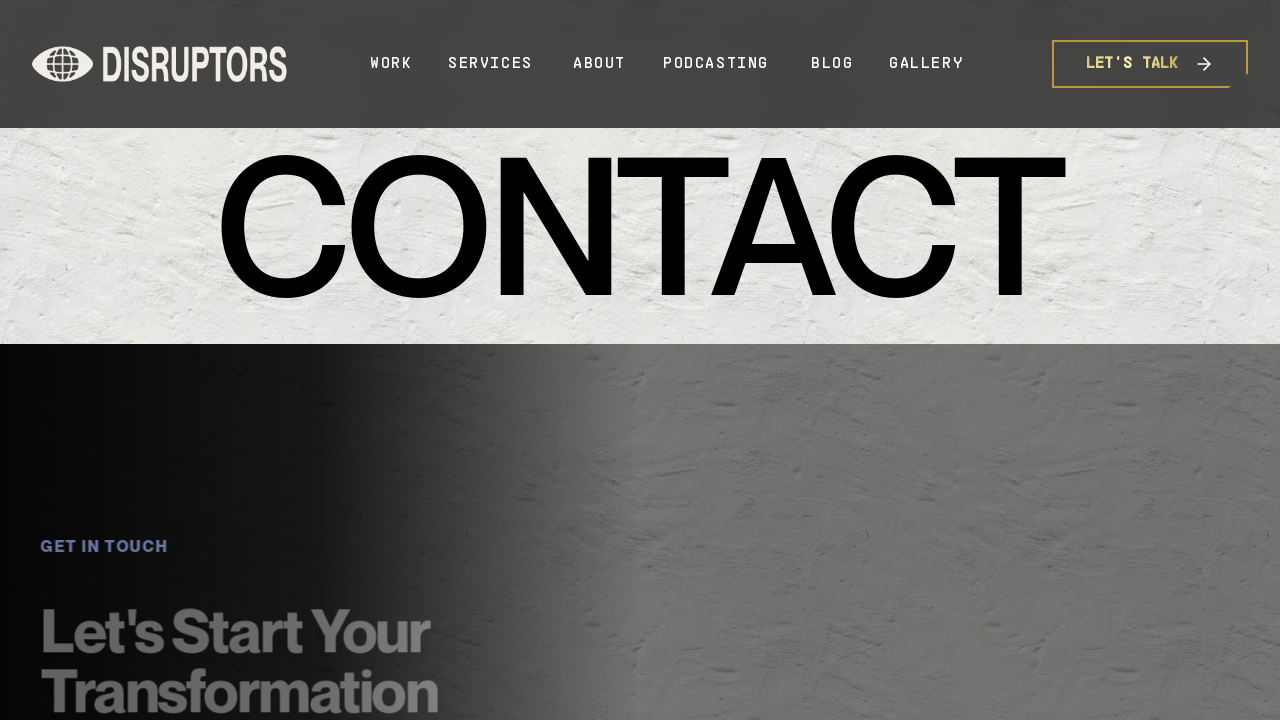

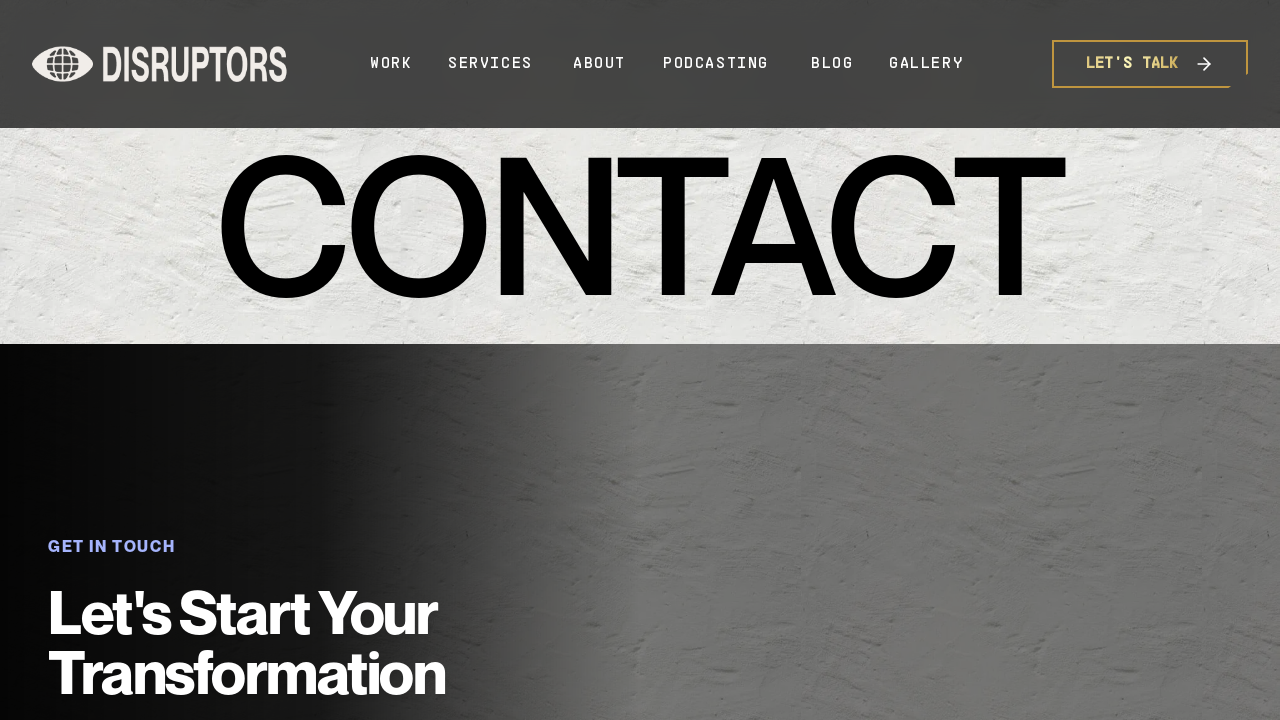